Navigates to itlearn360.com website and verifies that the page contains anchor links by waiting for their presence

Starting URL: https://www.itlearn360.com/

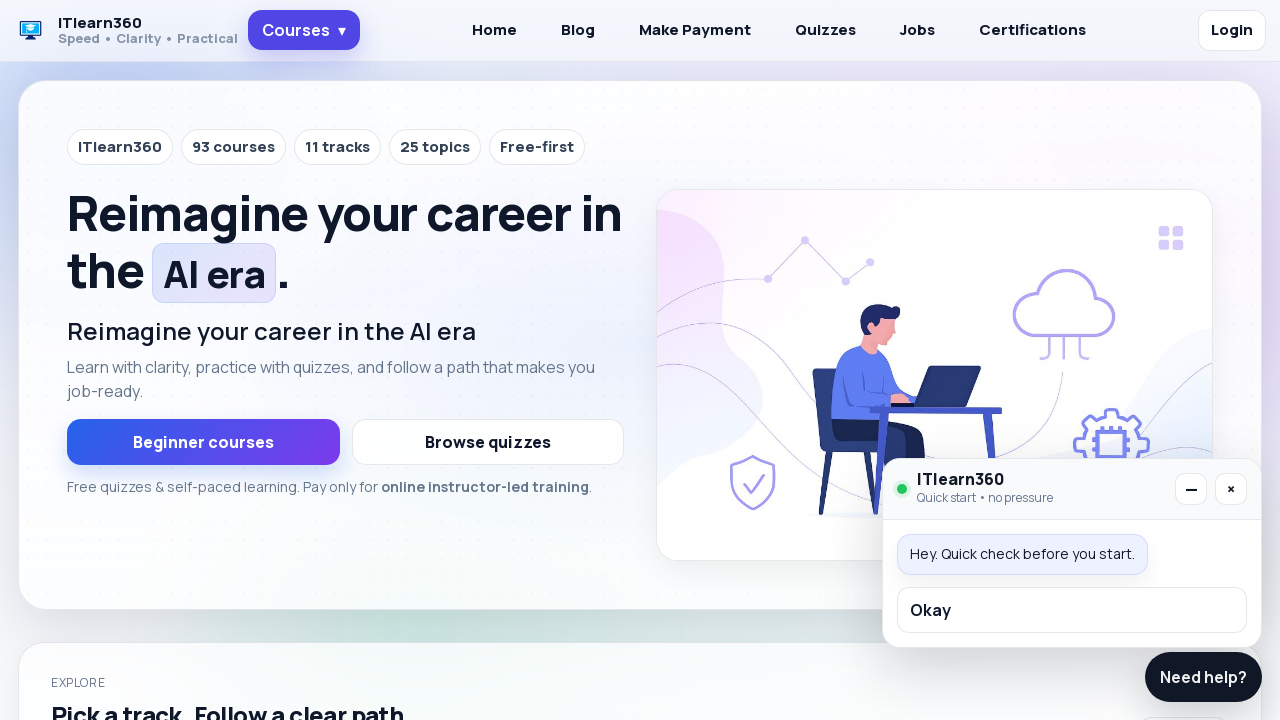

Waited for anchor links to be present on the page
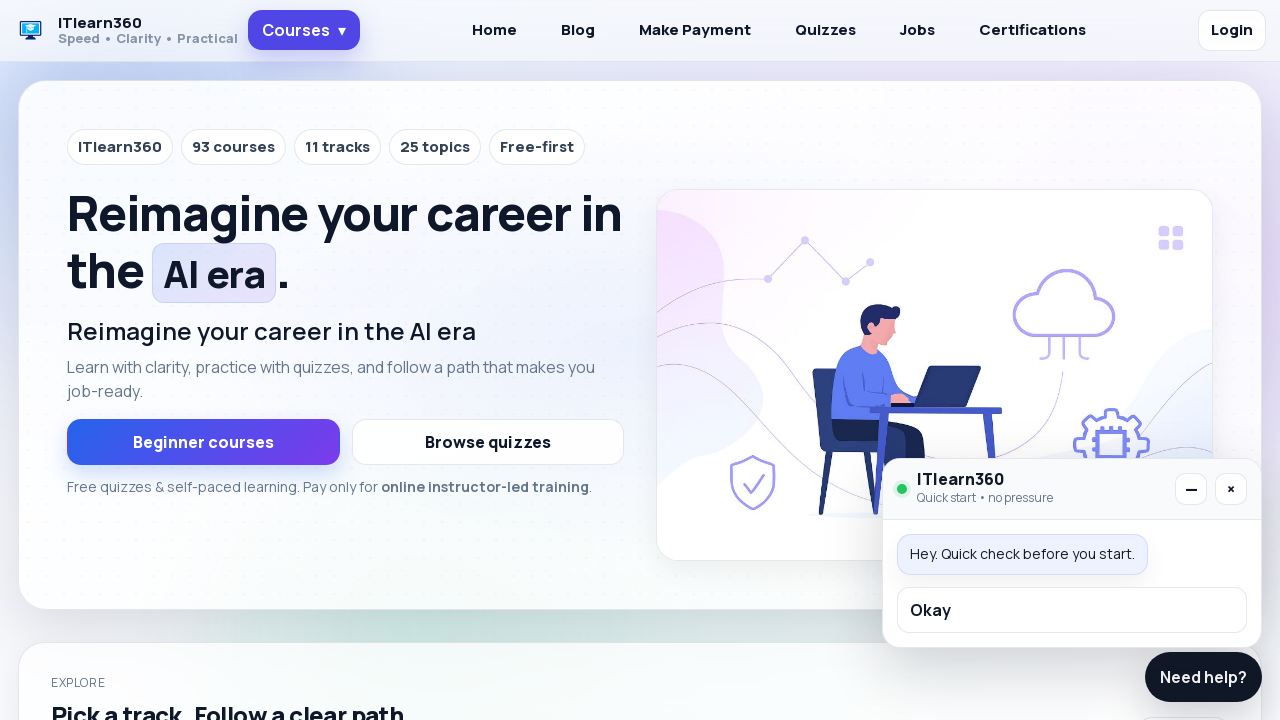

Located all anchor links on the page
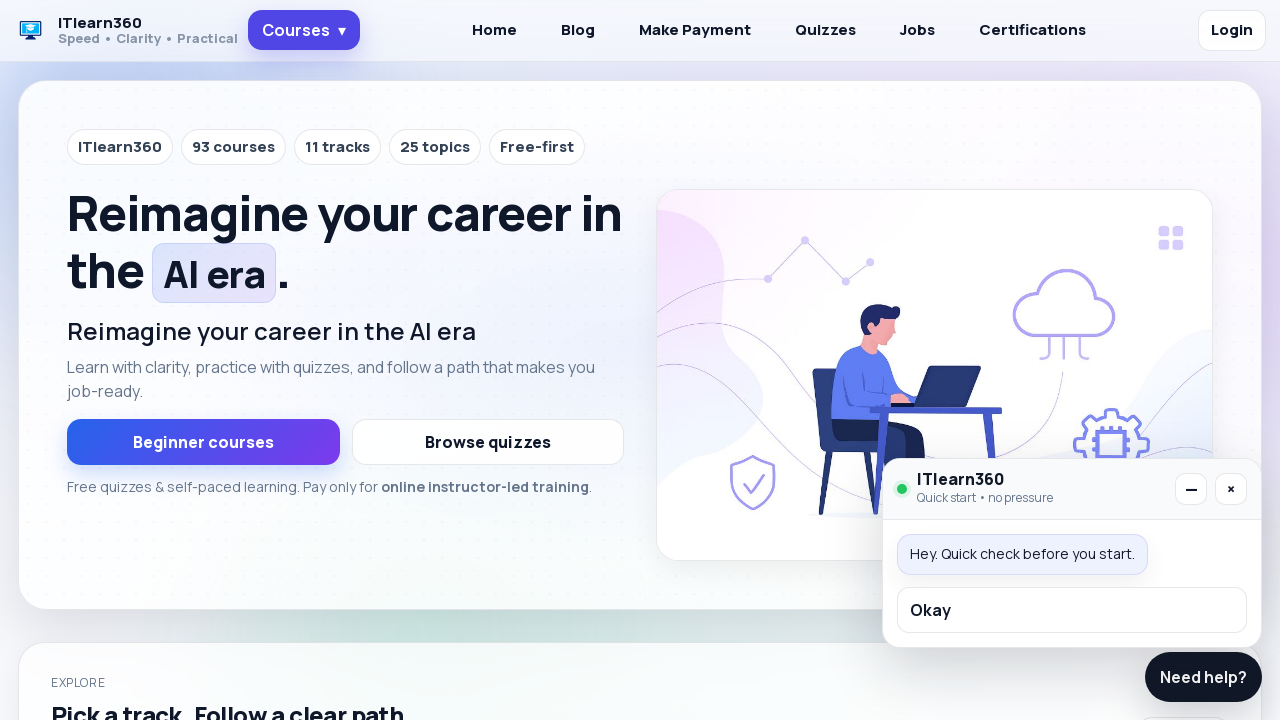

Verified that page contains at least one anchor link
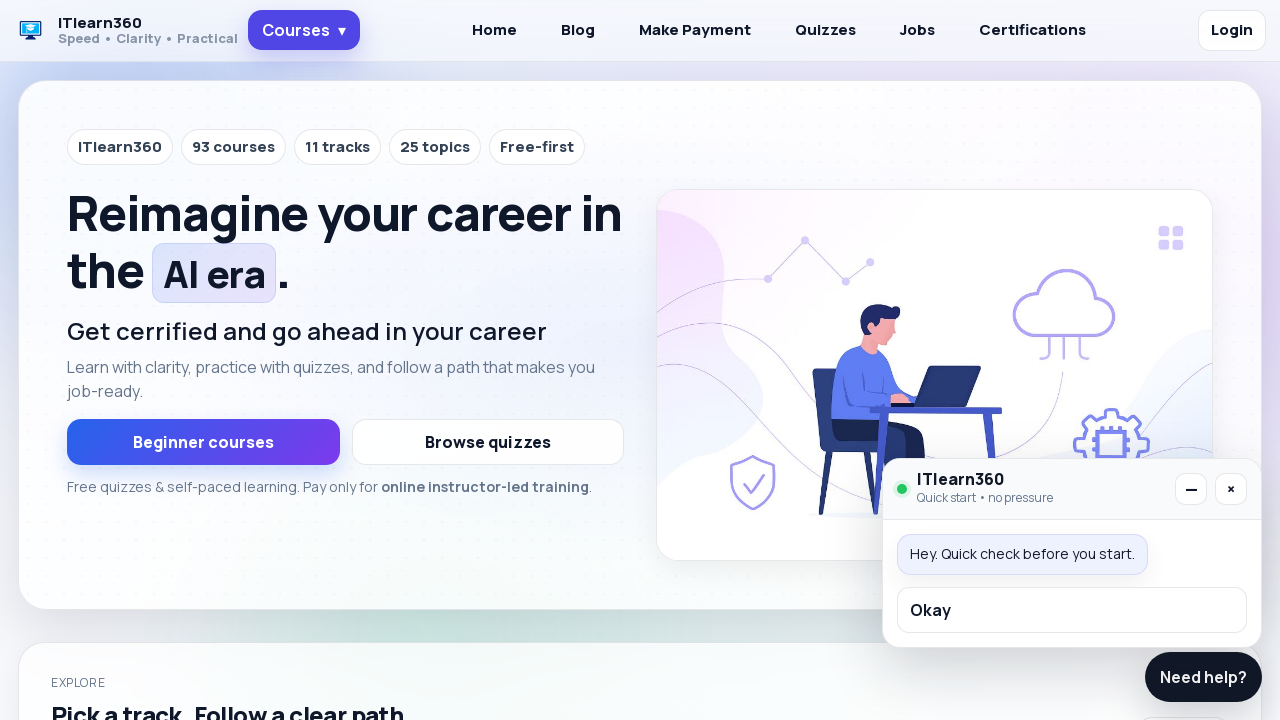

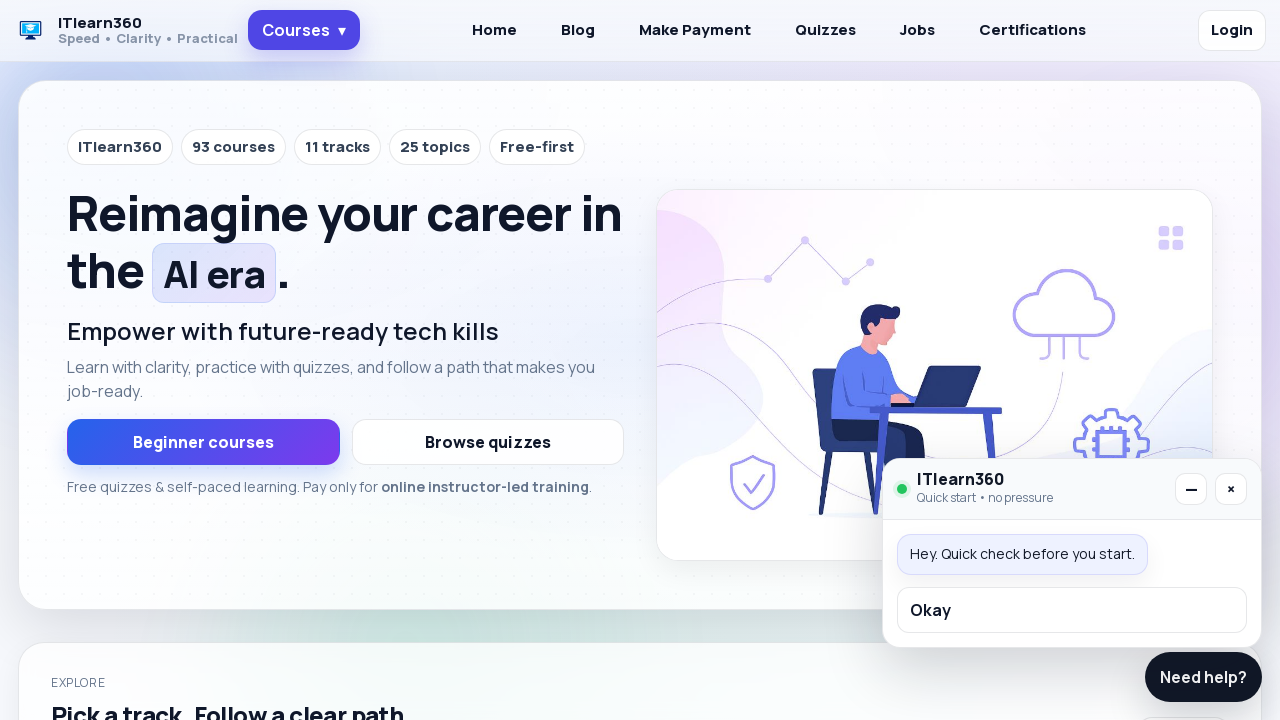